Tests that a button with specific ID is displayed on a simple button page

Starting URL: https://www.qa-practice.com/elements/button/simple

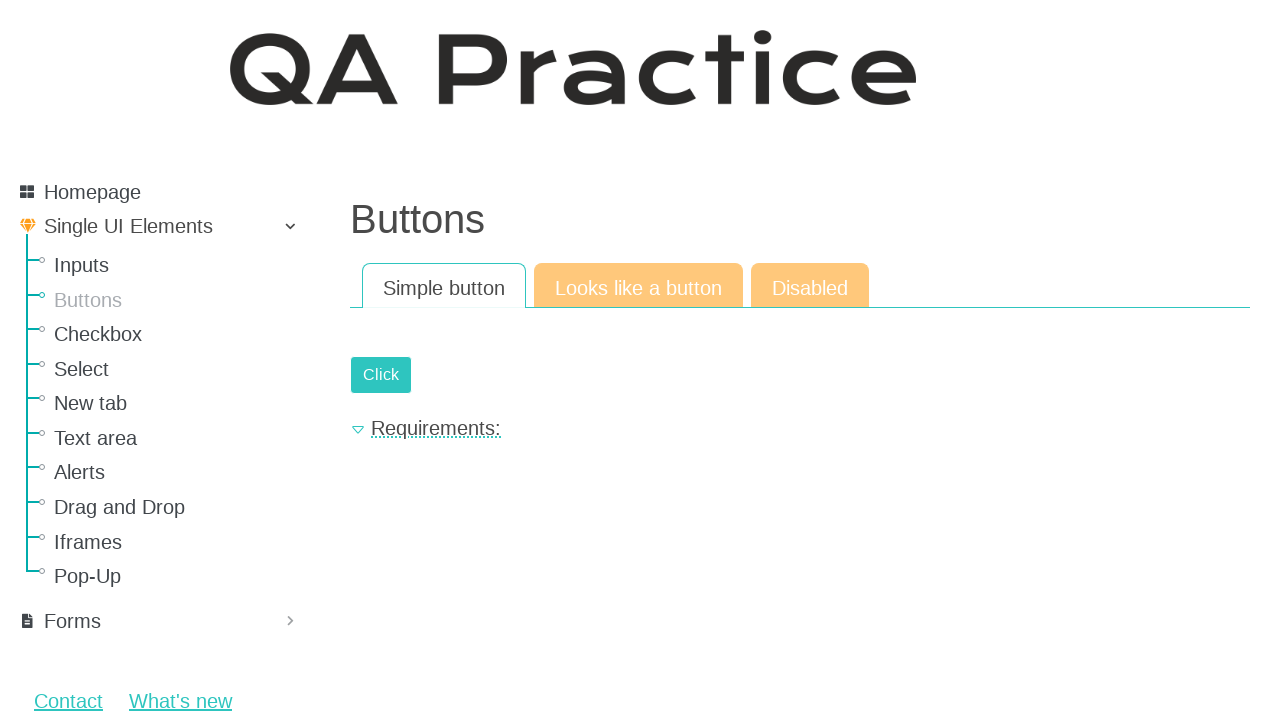

Navigated to simple button page
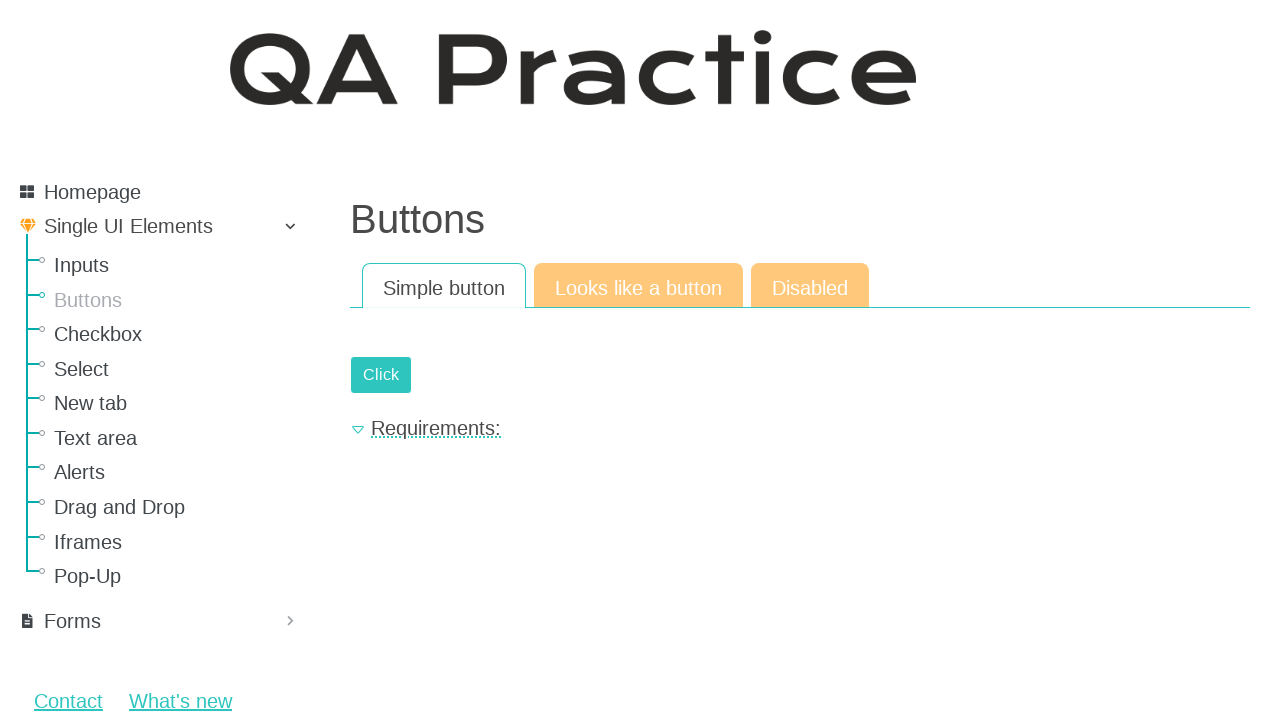

Verified that button with ID 'submit-id-submit' is visible
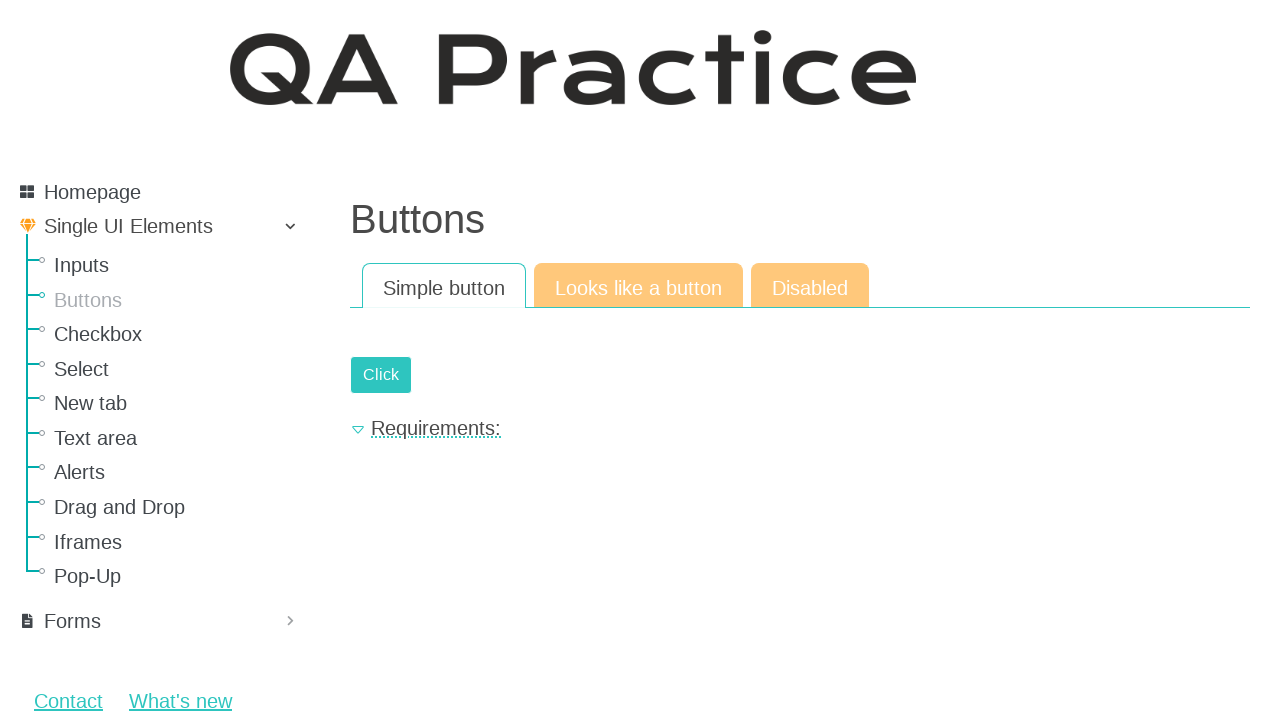

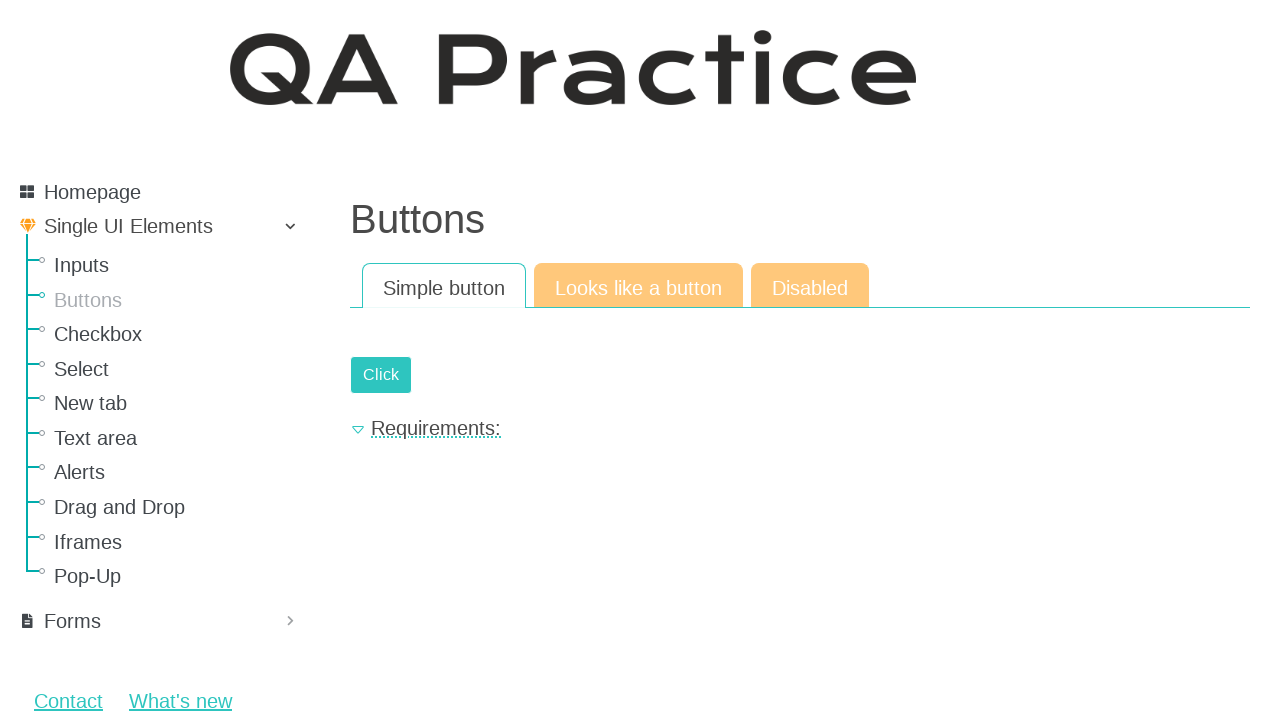